Tests navigation on MetLife website by clicking on the SOLUTIONS menu item using XPath text matching

Starting URL: https://www.metlife.com

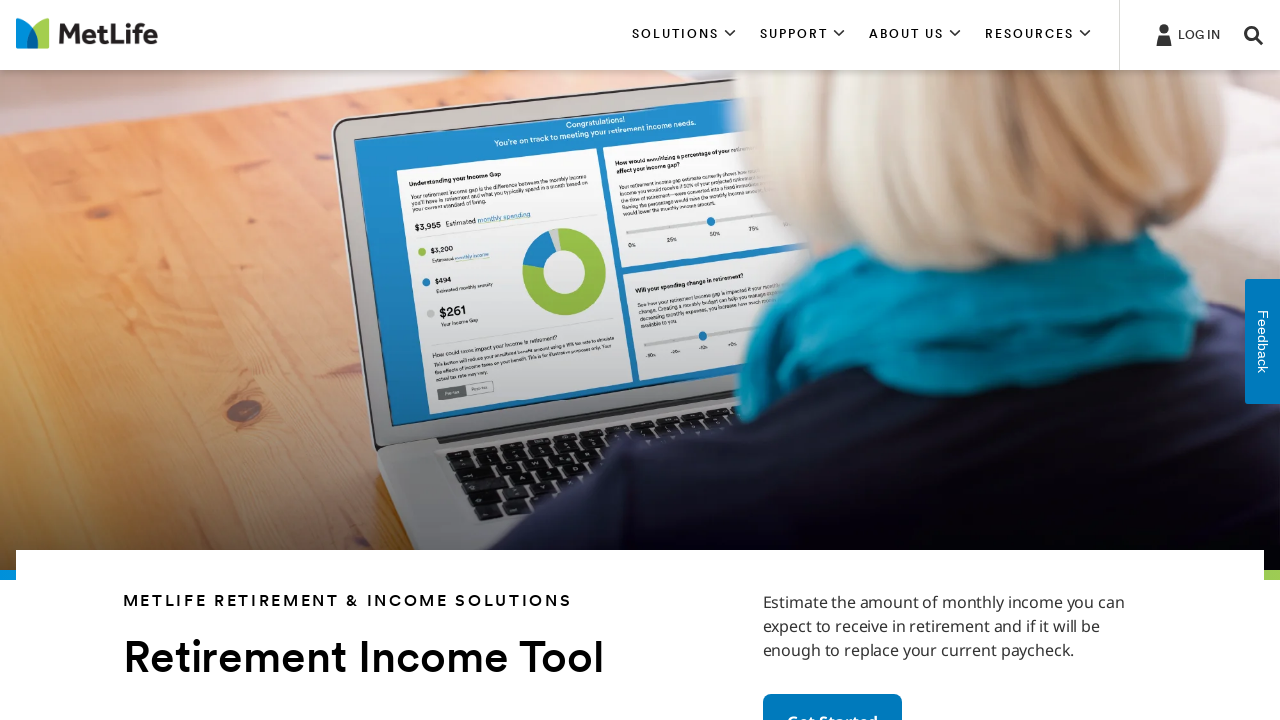

Clicked SOLUTIONS menu item using XPath text matching at (684, 35) on xpath=//*[contains(text(),'SOLUTIONS')]
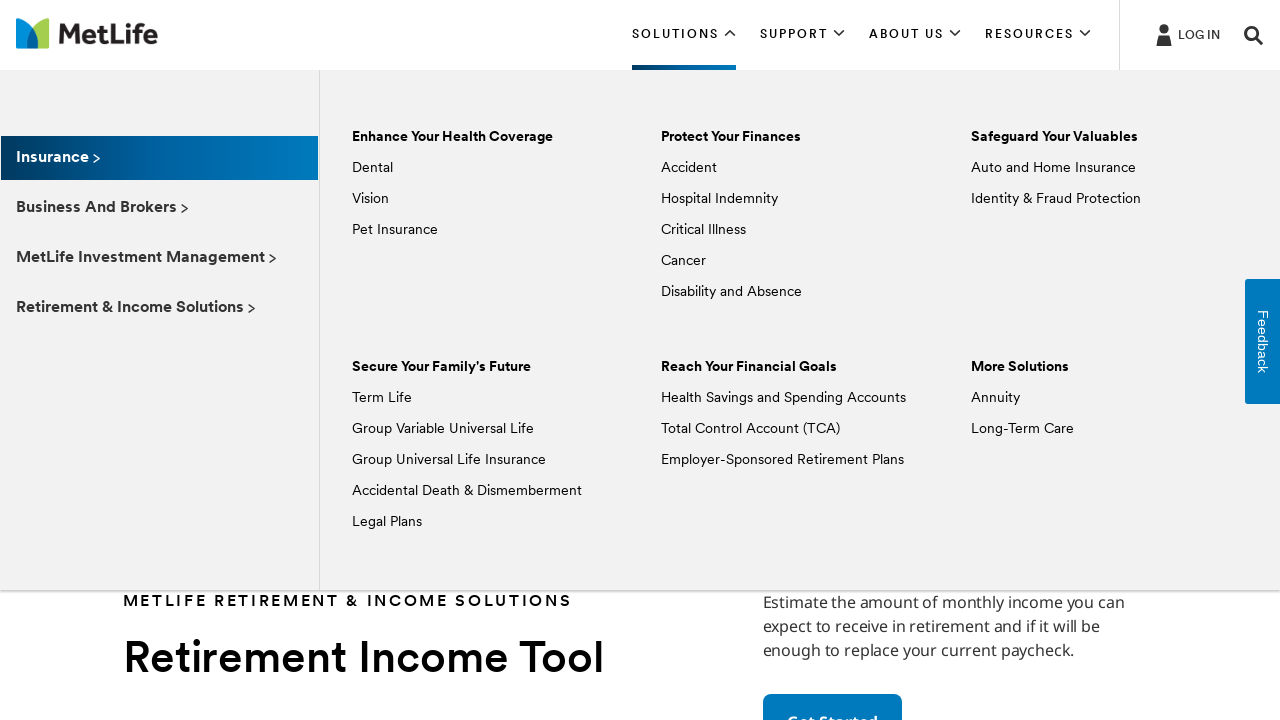

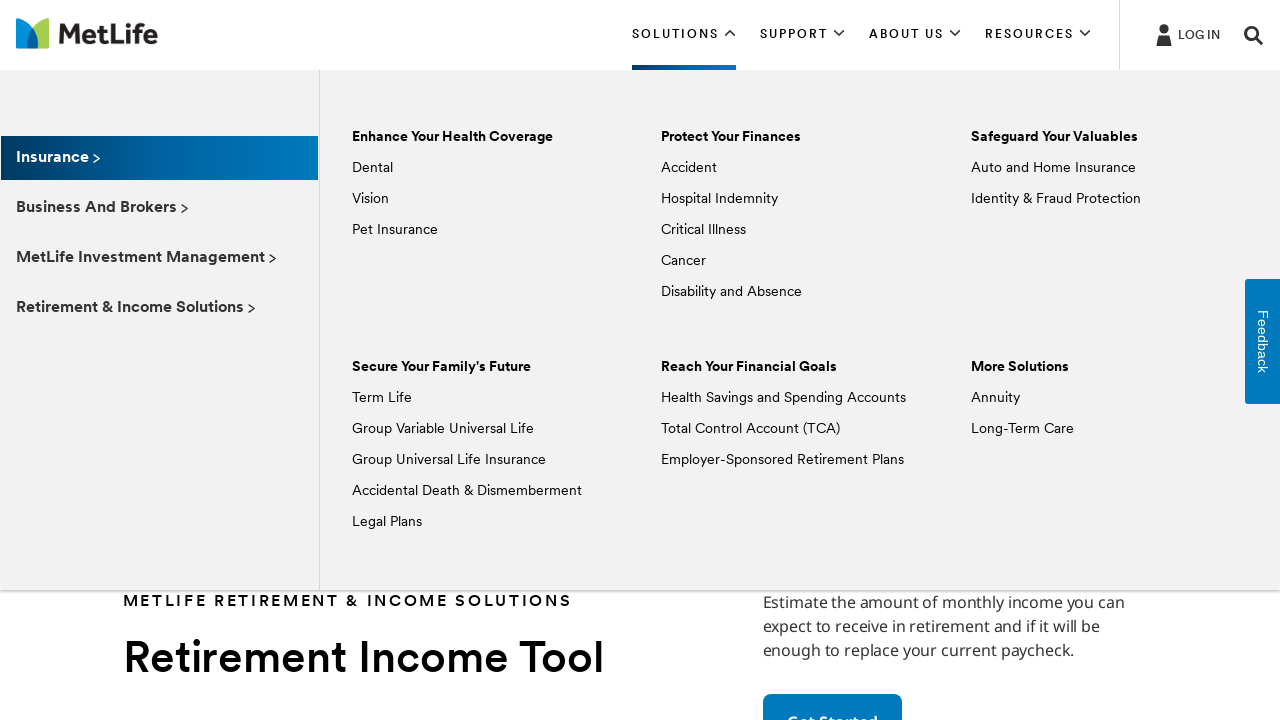